Tests the search functionality on BigBasket by entering a product search term and submitting the search

Starting URL: https://www.bigbasket.com/

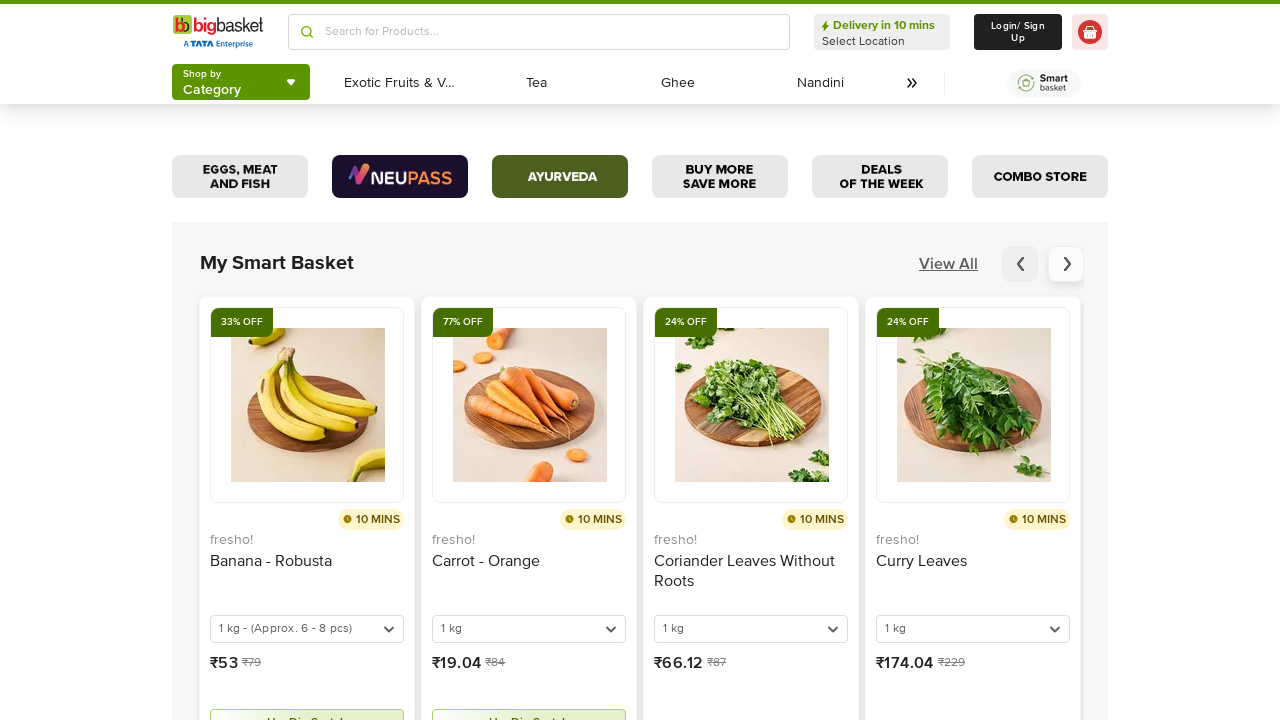

Filled search field with 'Apples' product name on (//input[@placeholder='Search for Products...'])[2]
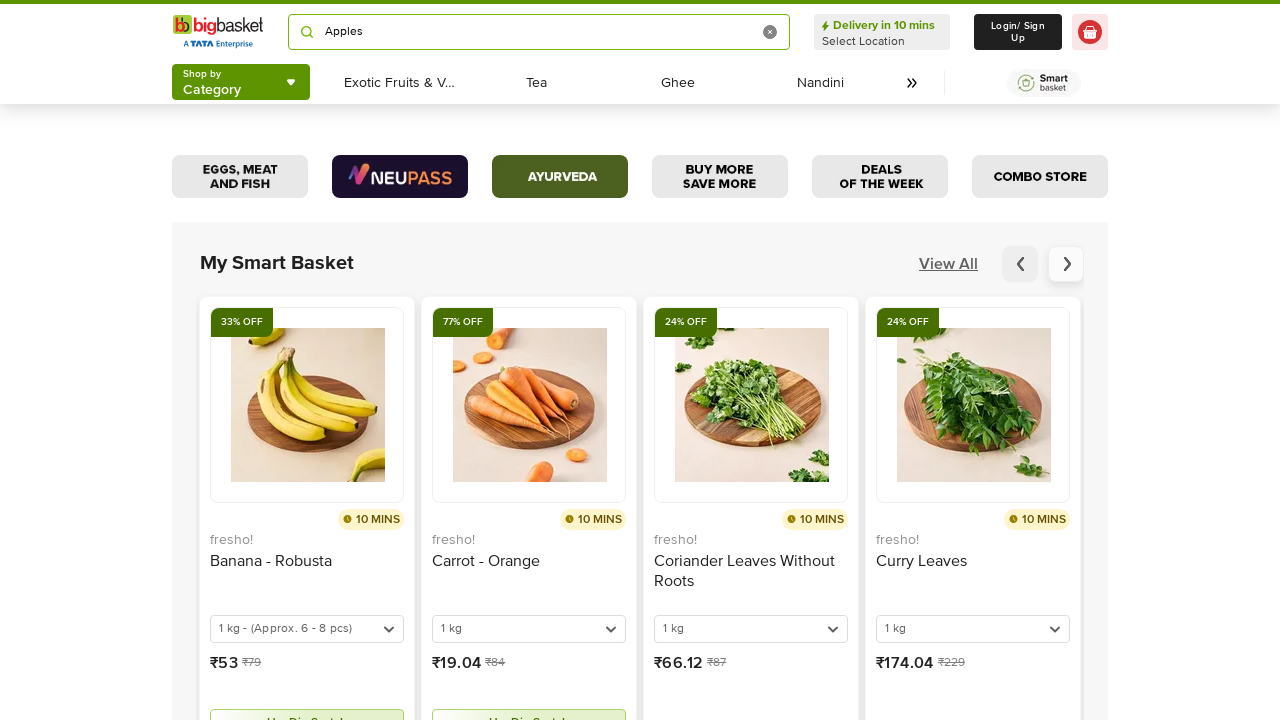

Pressed Enter to submit product search on (//input[@placeholder='Search for Products...'])[2]
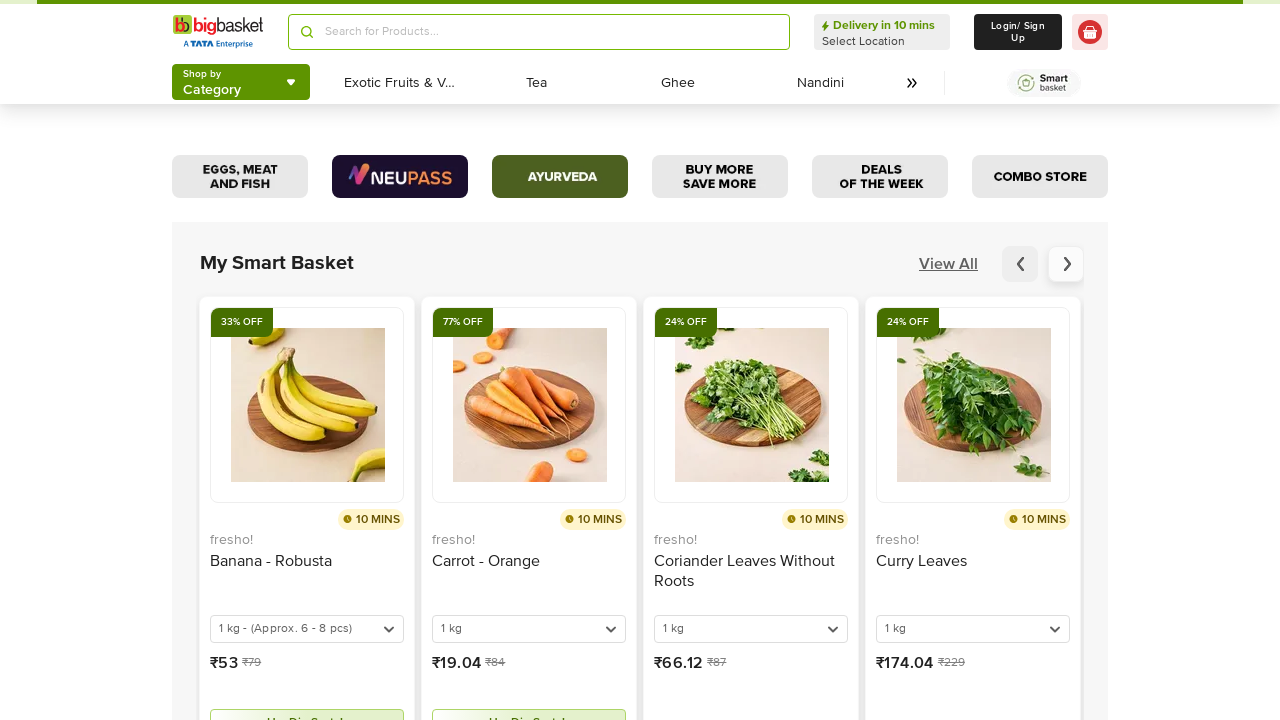

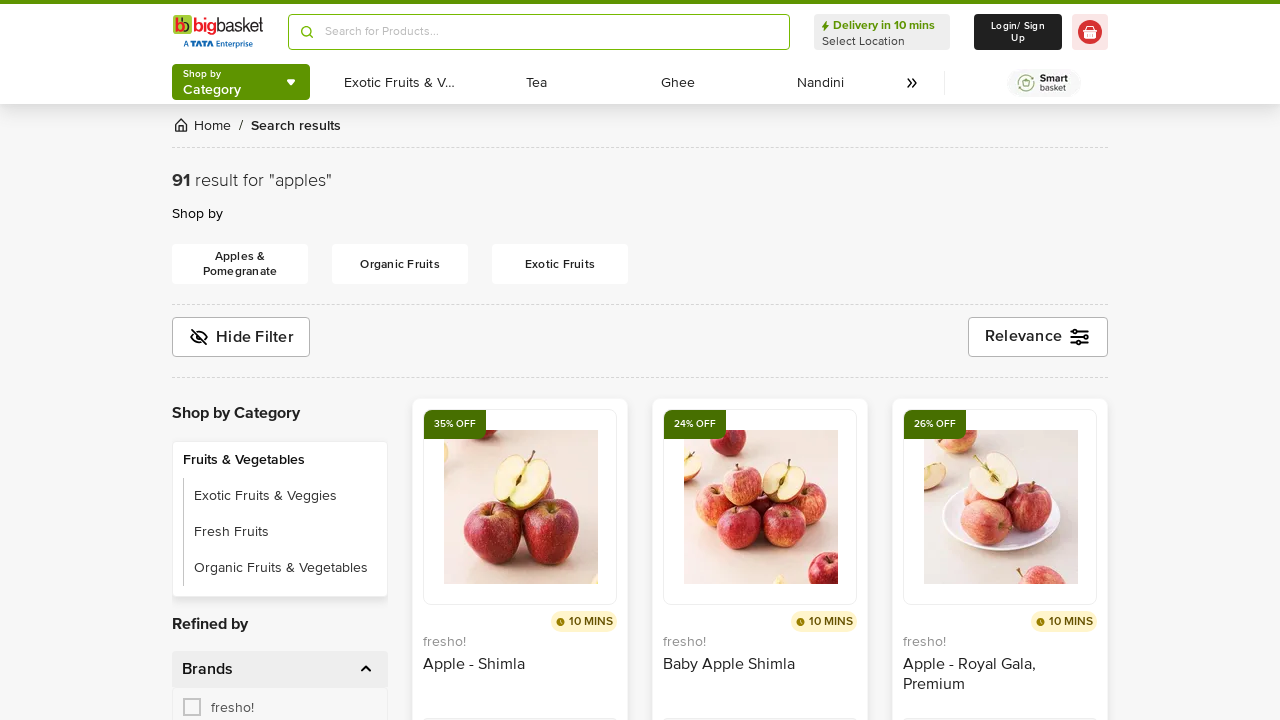